Tests checkbox functionality by navigating to the checkboxes page and clicking all checkboxes to verify they can be selected

Starting URL: https://the-internet.herokuapp.com

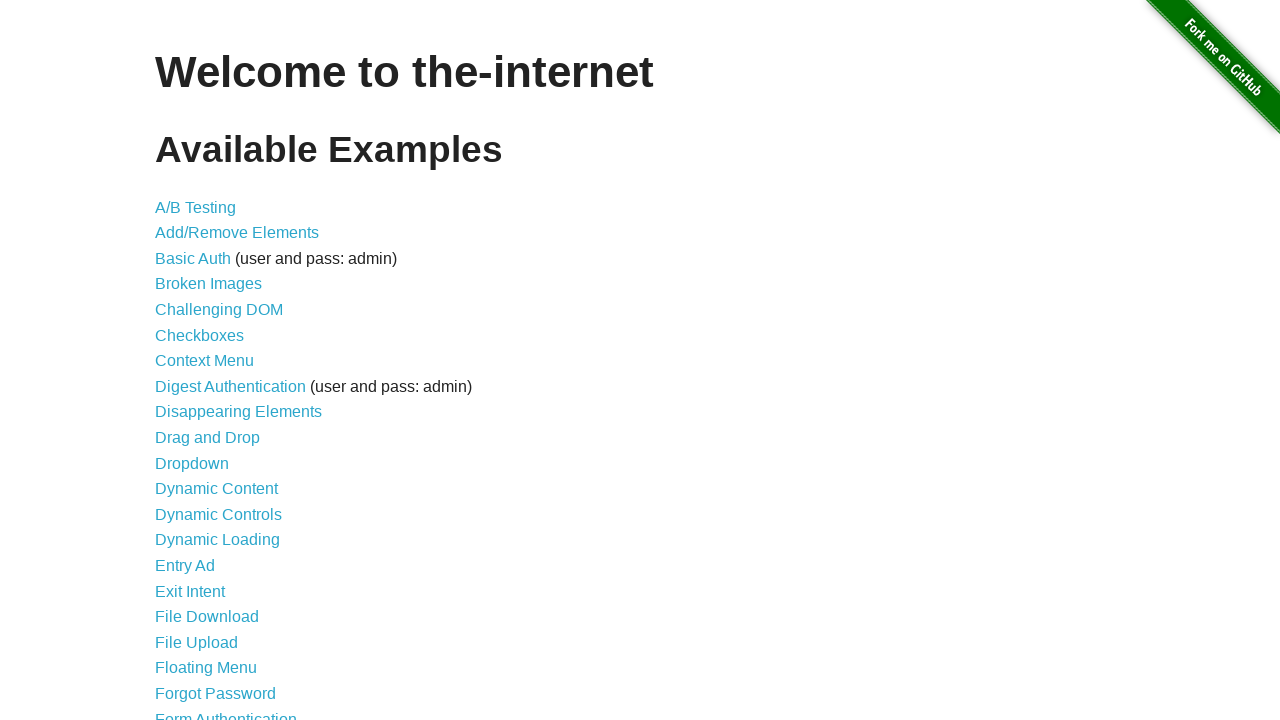

Clicked on Checkboxes link from welcome page at (200, 335) on a[href='/checkboxes']
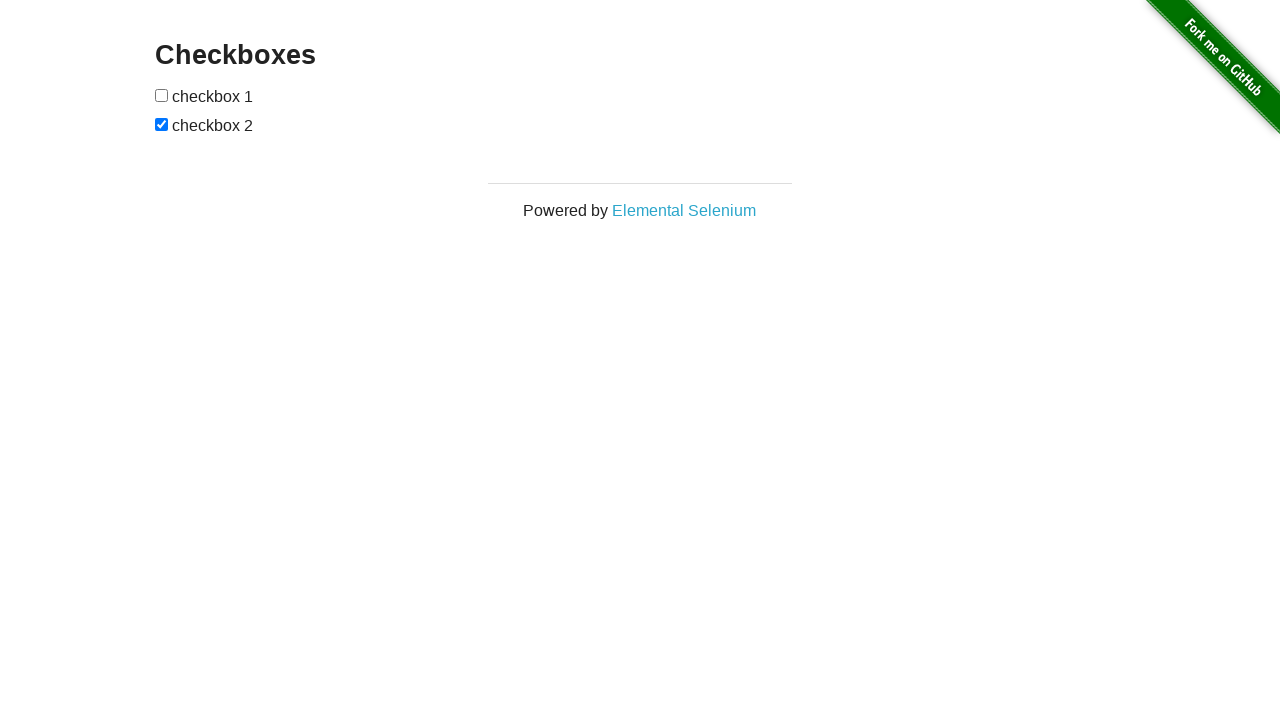

Checkboxes page loaded
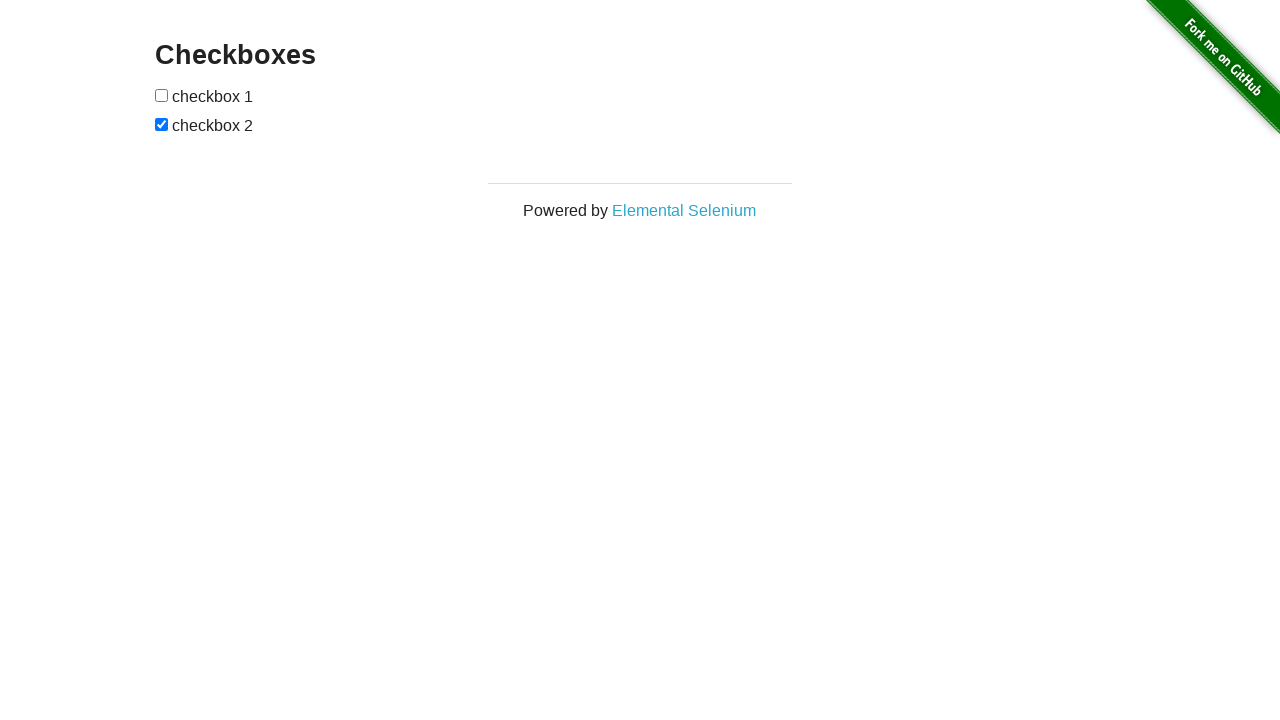

Located first checkbox
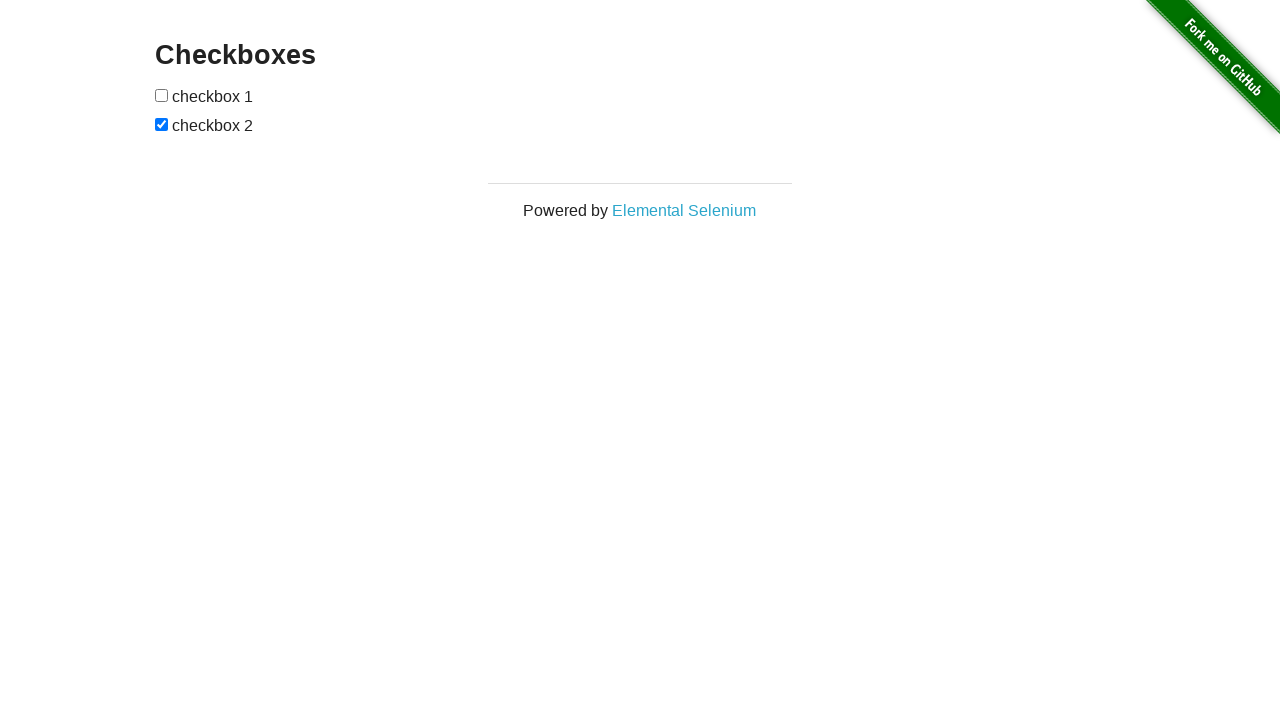

Clicked first checkbox to select it at (162, 95) on input[type='checkbox'] >> nth=0
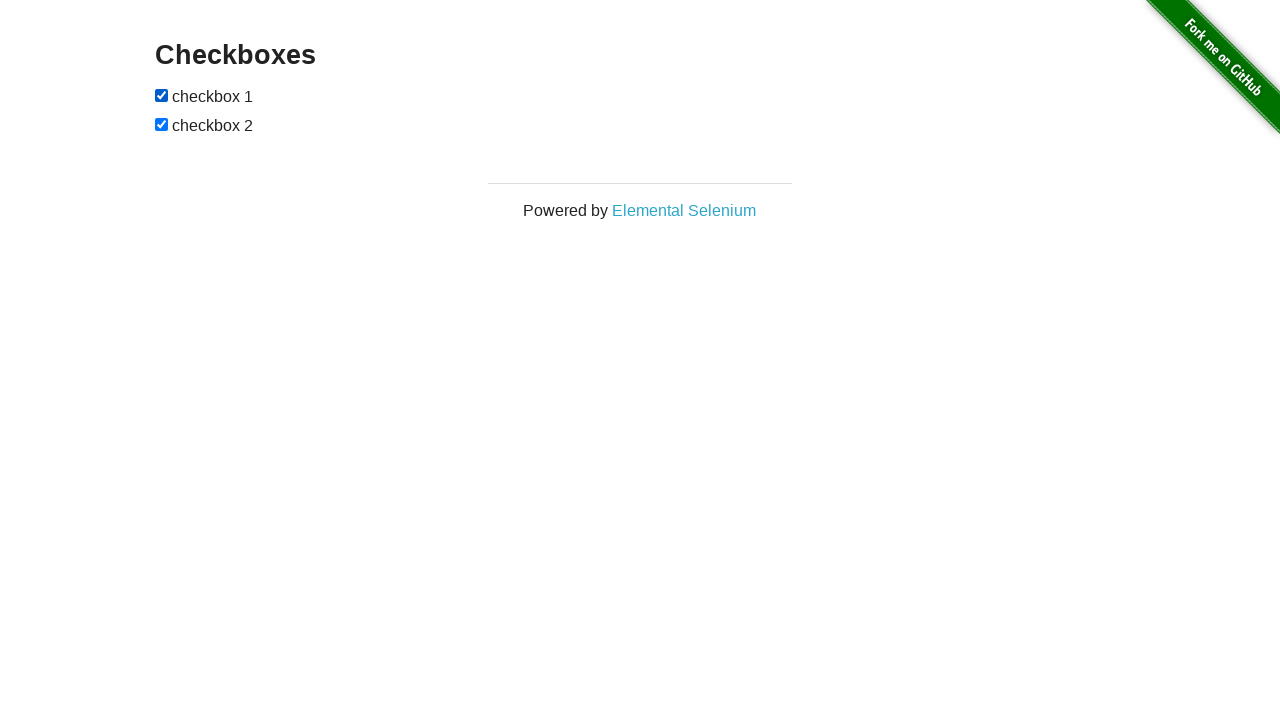

Located second checkbox
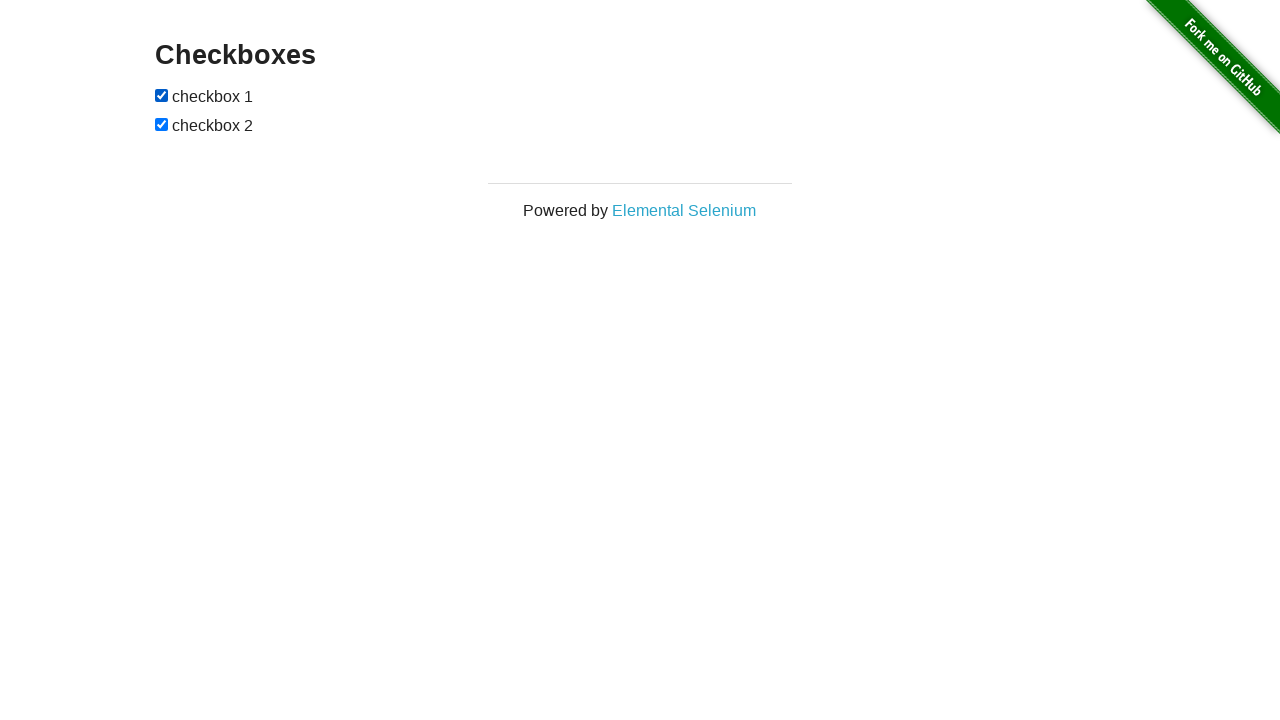

Second checkbox was already checked
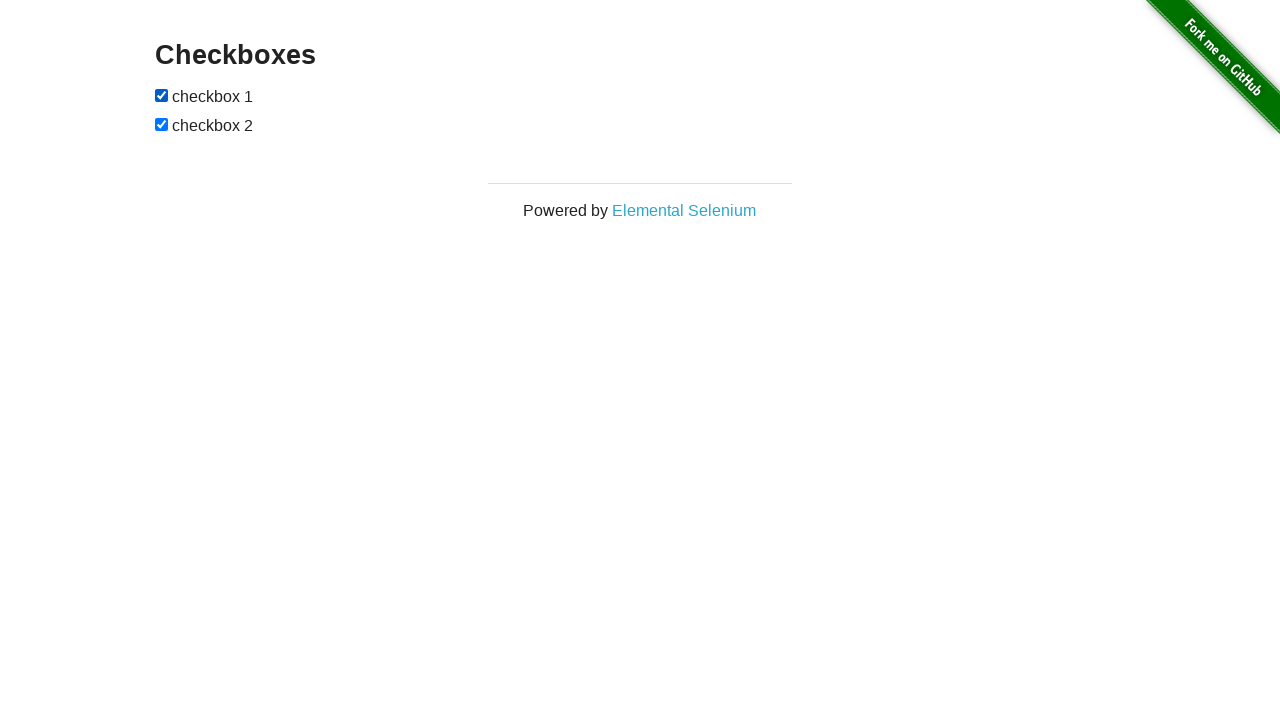

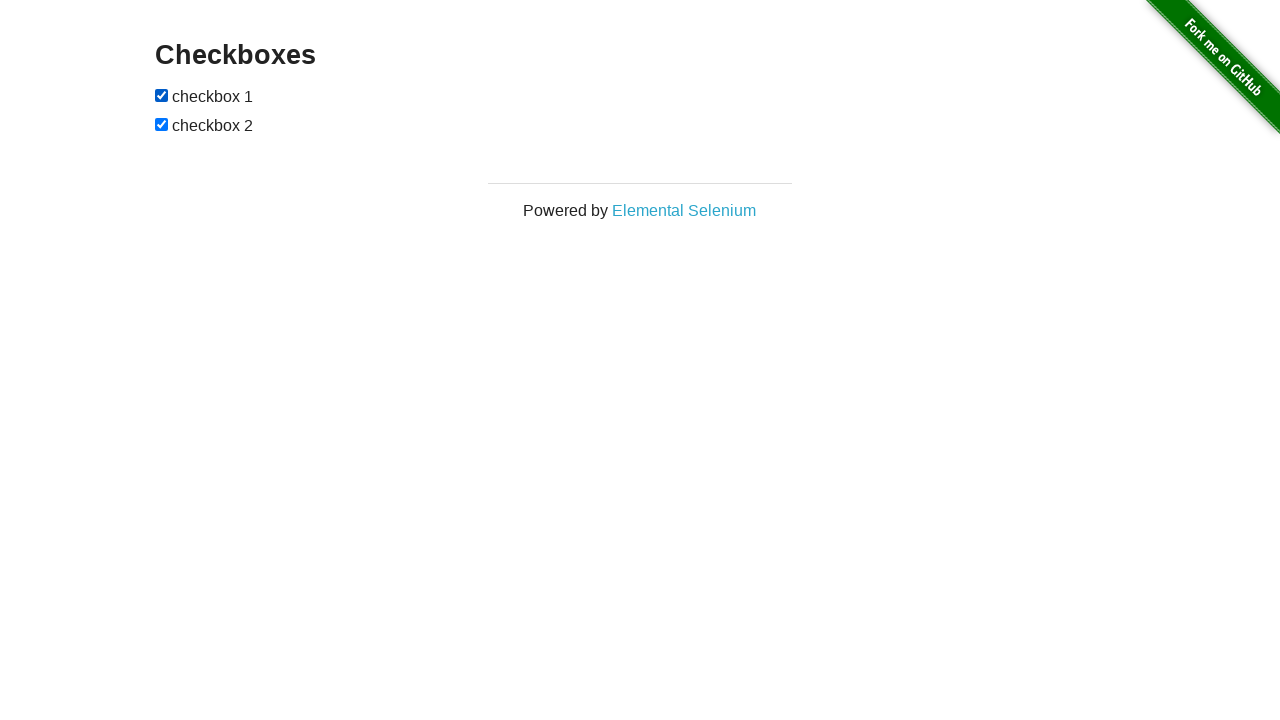